Navigates to the Fall Guys store database page and waits for the page content to load.

Starting URL: https://fallguys-db.pages.dev/store

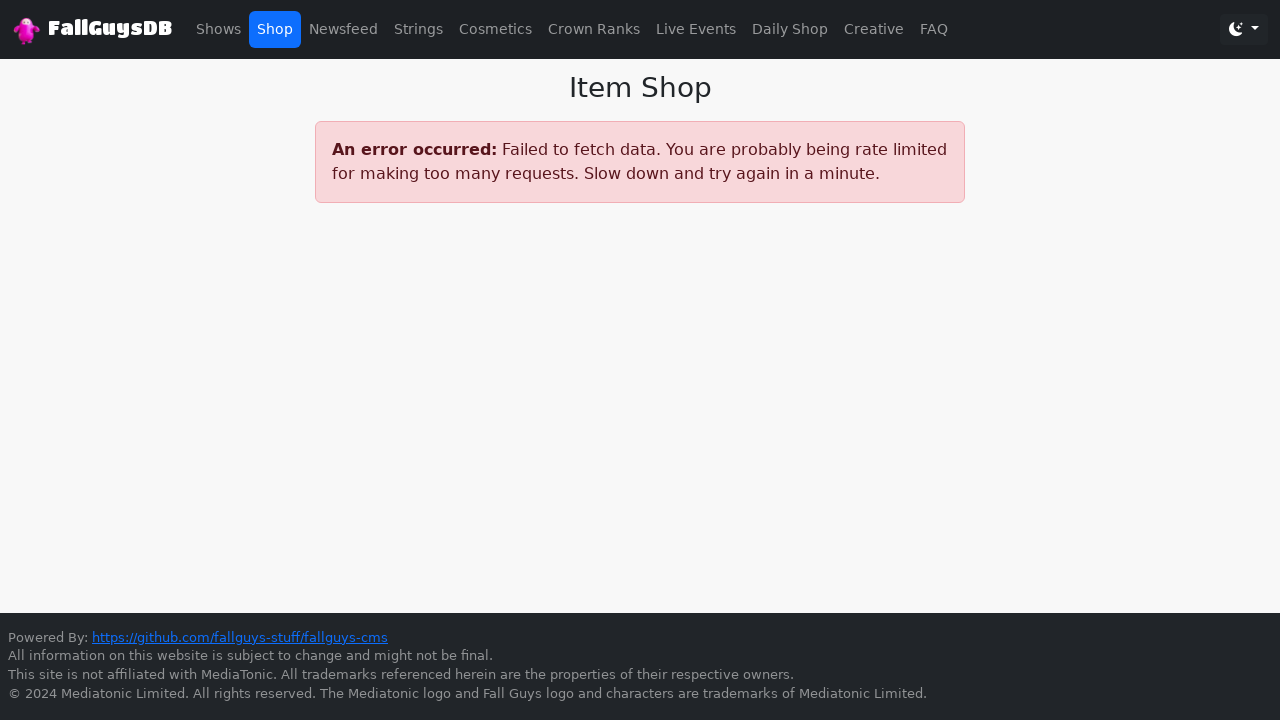

Navigated to Fall Guys store database page
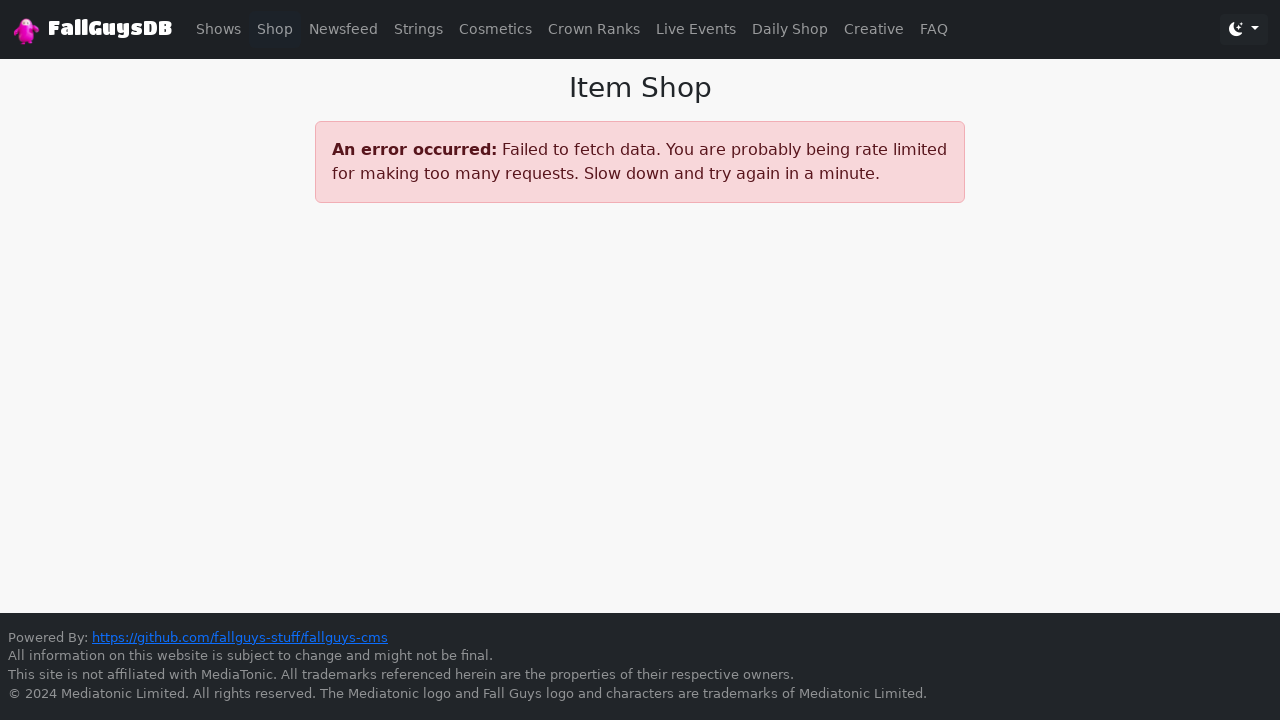

Page reached networkidle state
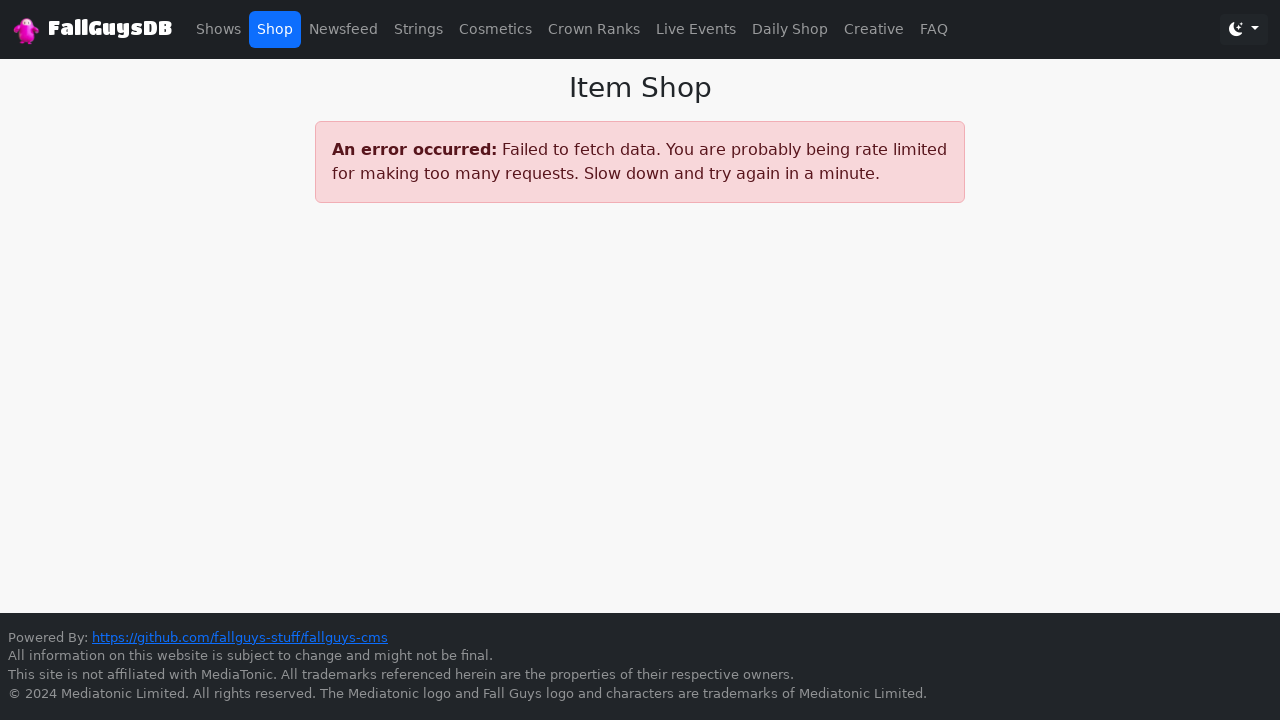

Waited 2000ms for main content to render
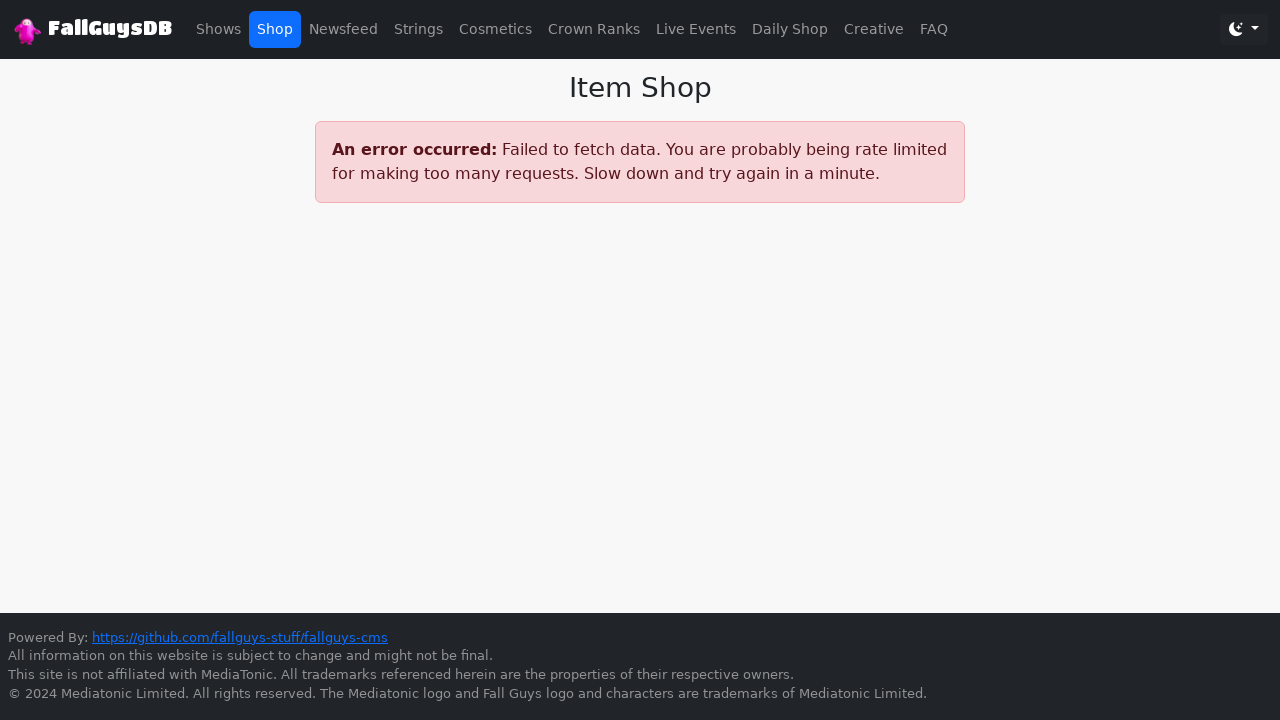

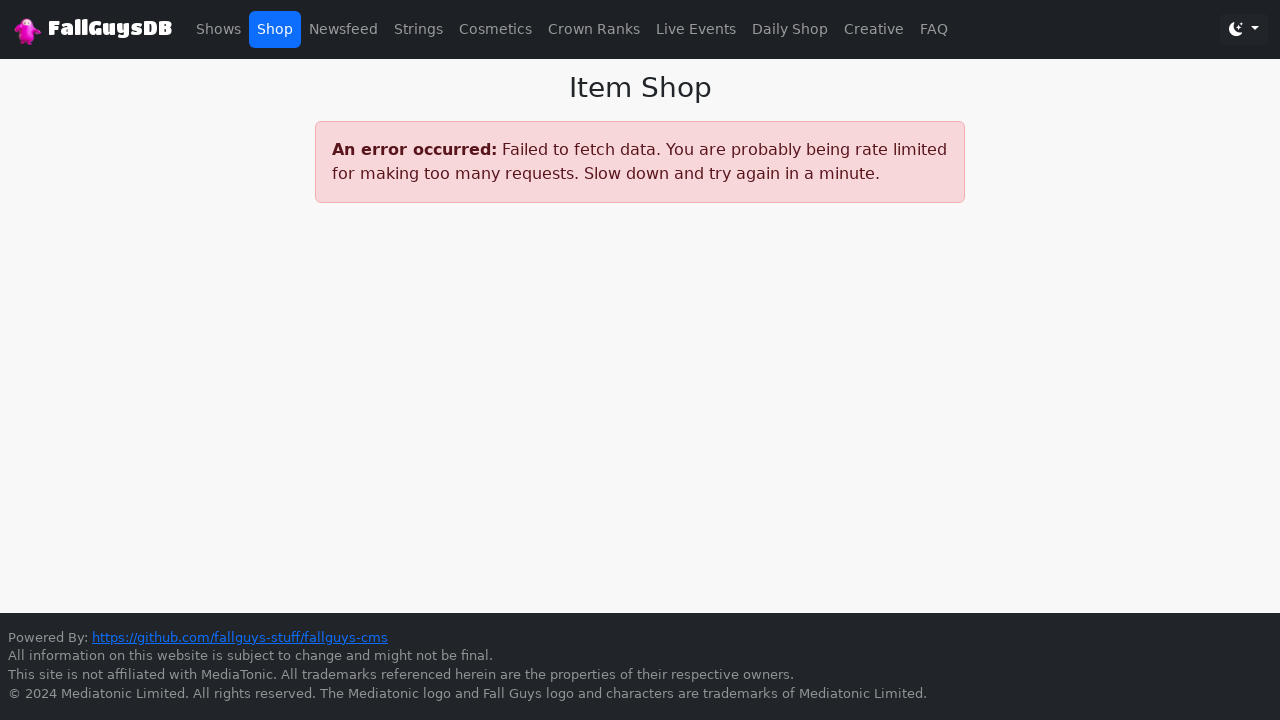